Demonstrates drag-and-drop action by dragging element A onto element B on the drag-and-drop demo page

Starting URL: https://crossbrowsertesting.github.io/drag-and-drop

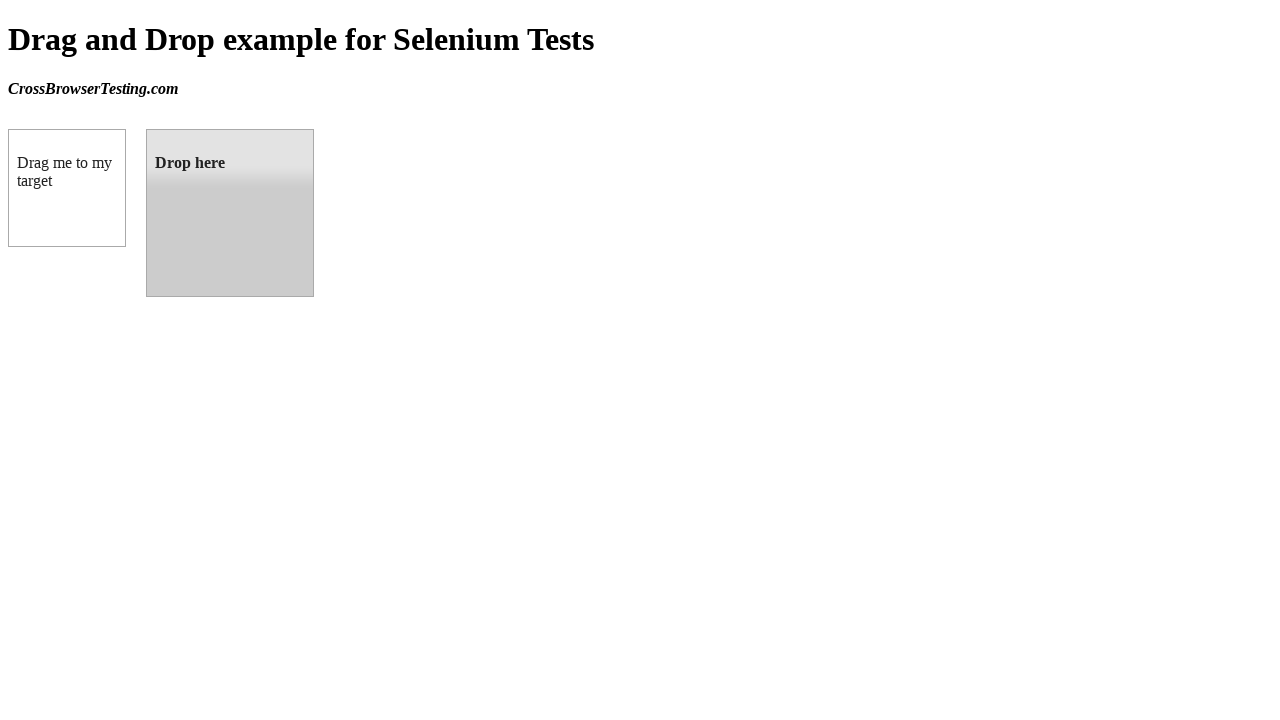

Navigated to drag-and-drop demo page
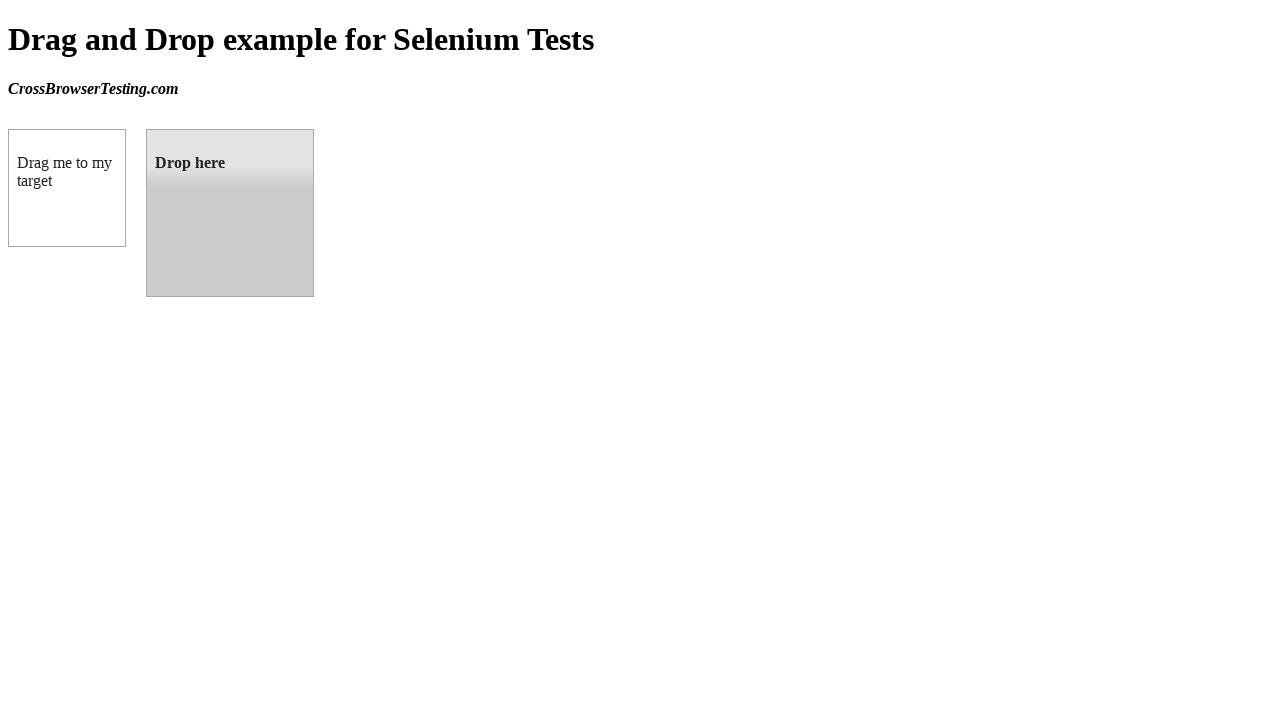

Located draggable element A
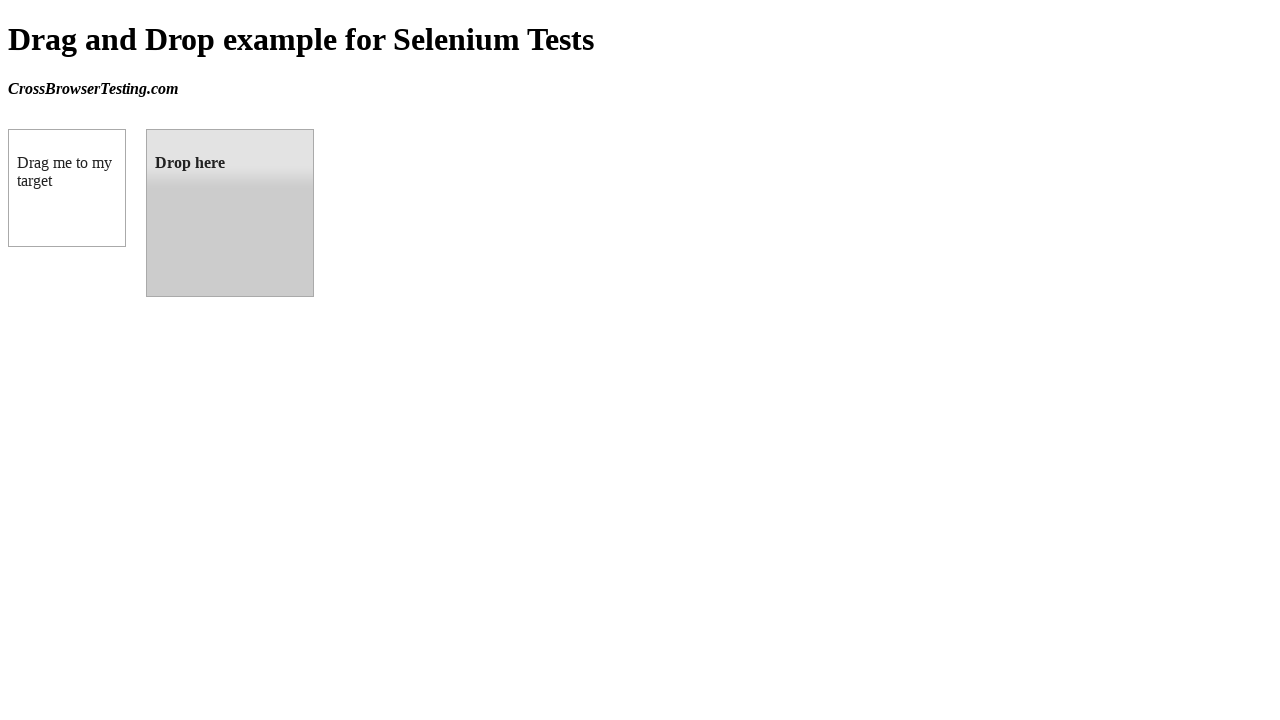

Located droppable element B
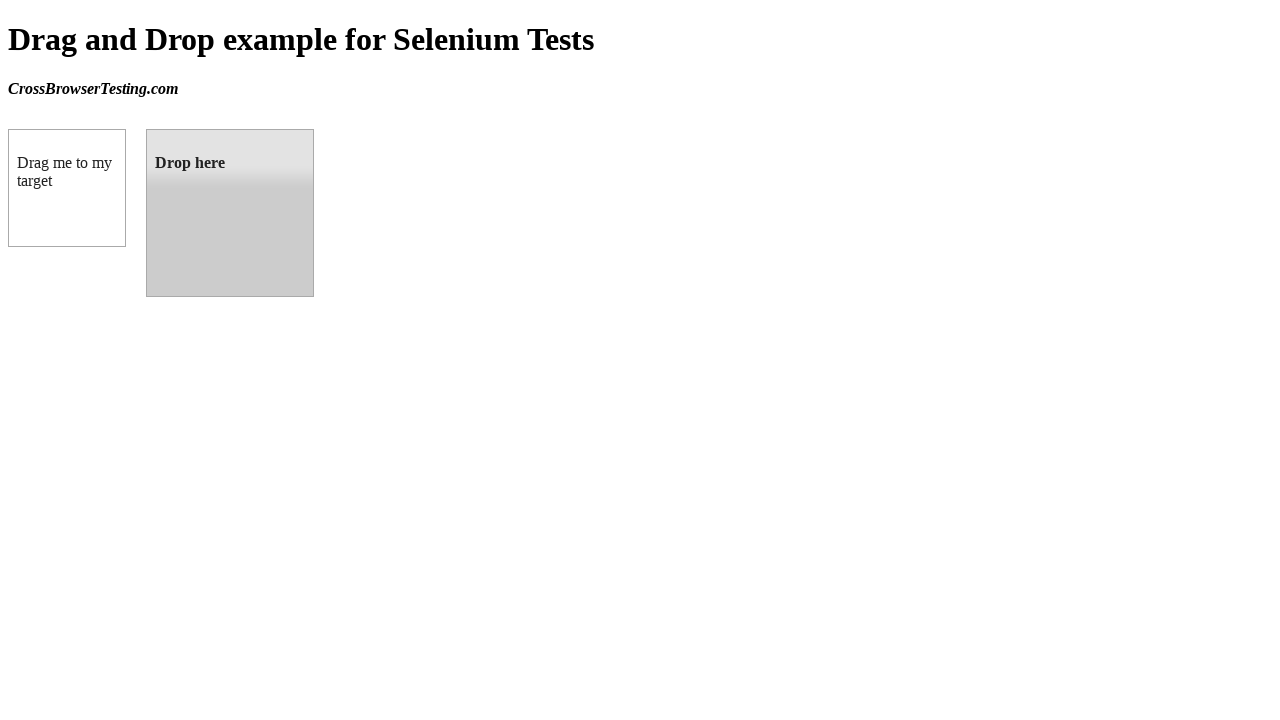

Dragged element A onto element B at (230, 213)
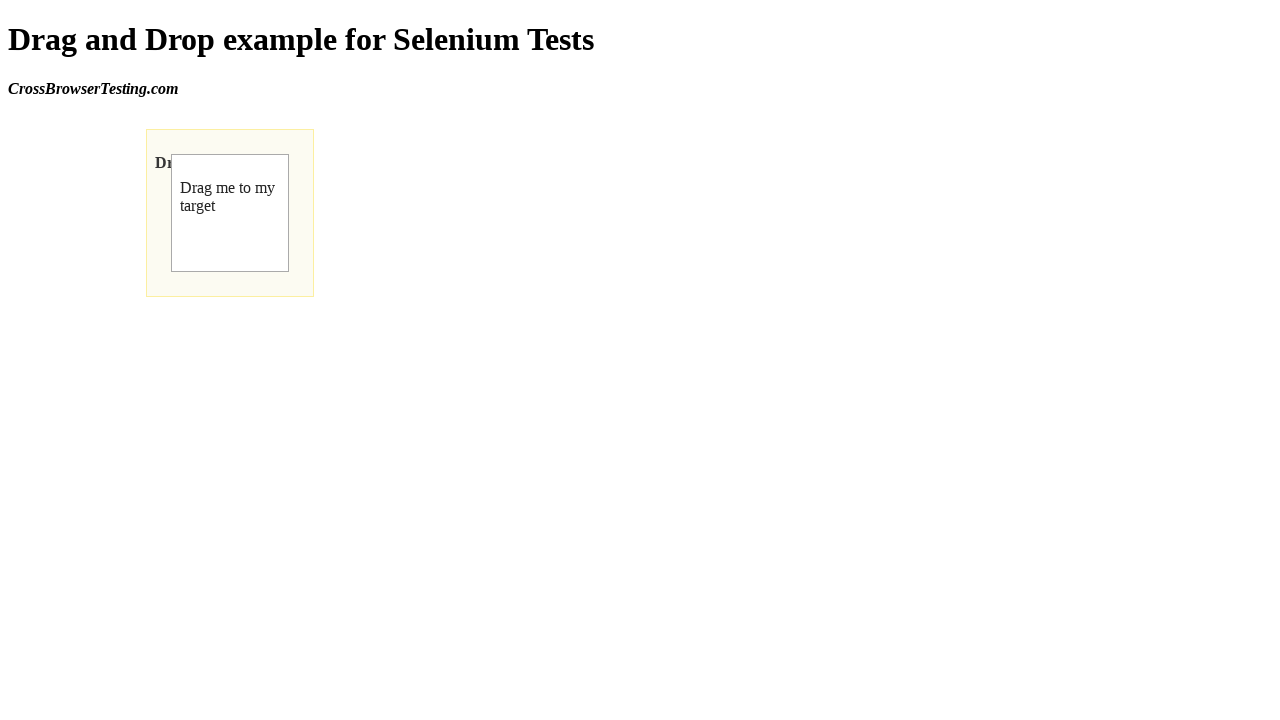

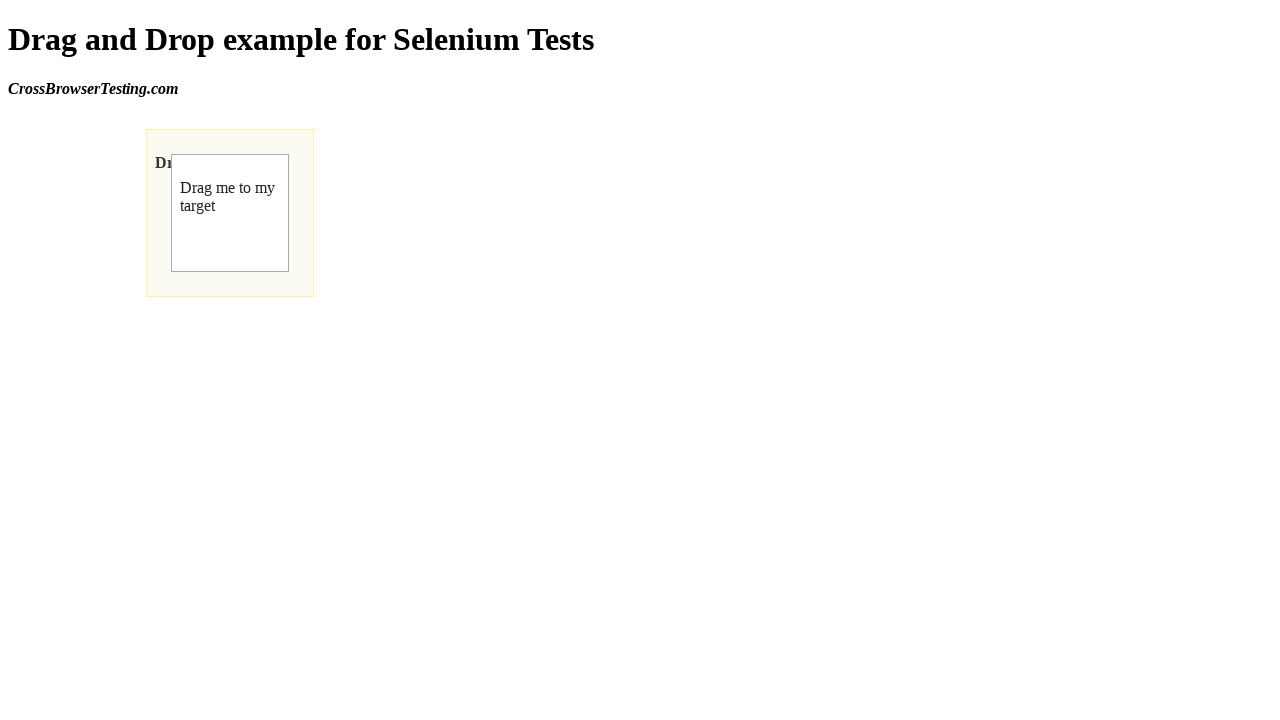